Tests window handling by opening a new window, switching to it based on title, filling an email field, and closing the child window

Starting URL: https://www.leafground.com/window.xhtml

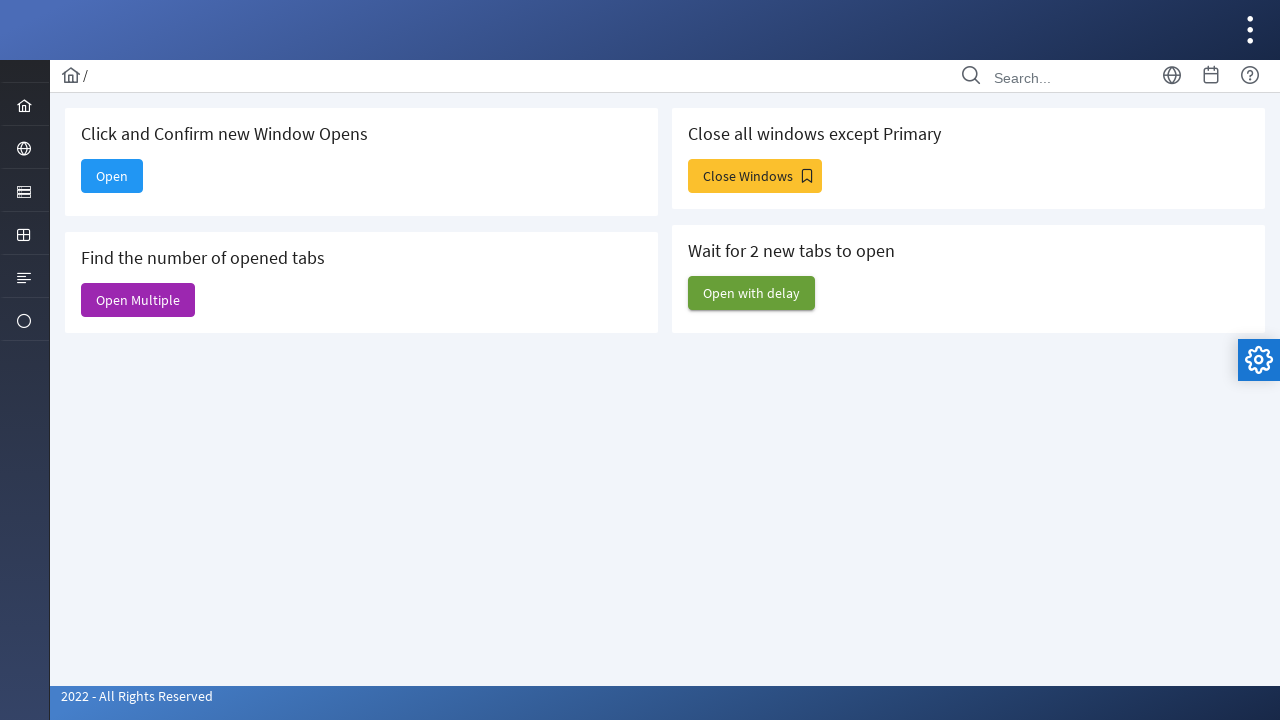

Clicked 'Open' button to open new window at (112, 176) on xpath=//span[text()='Open']
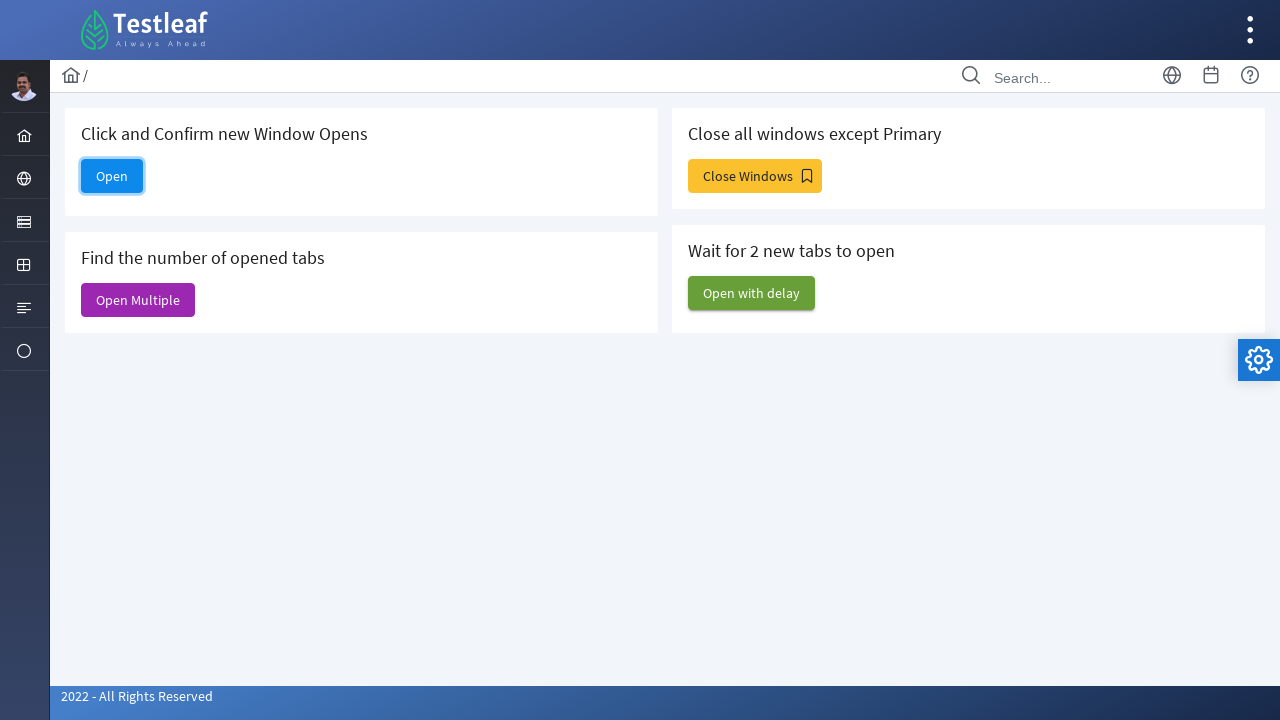

New window/tab opened and captured
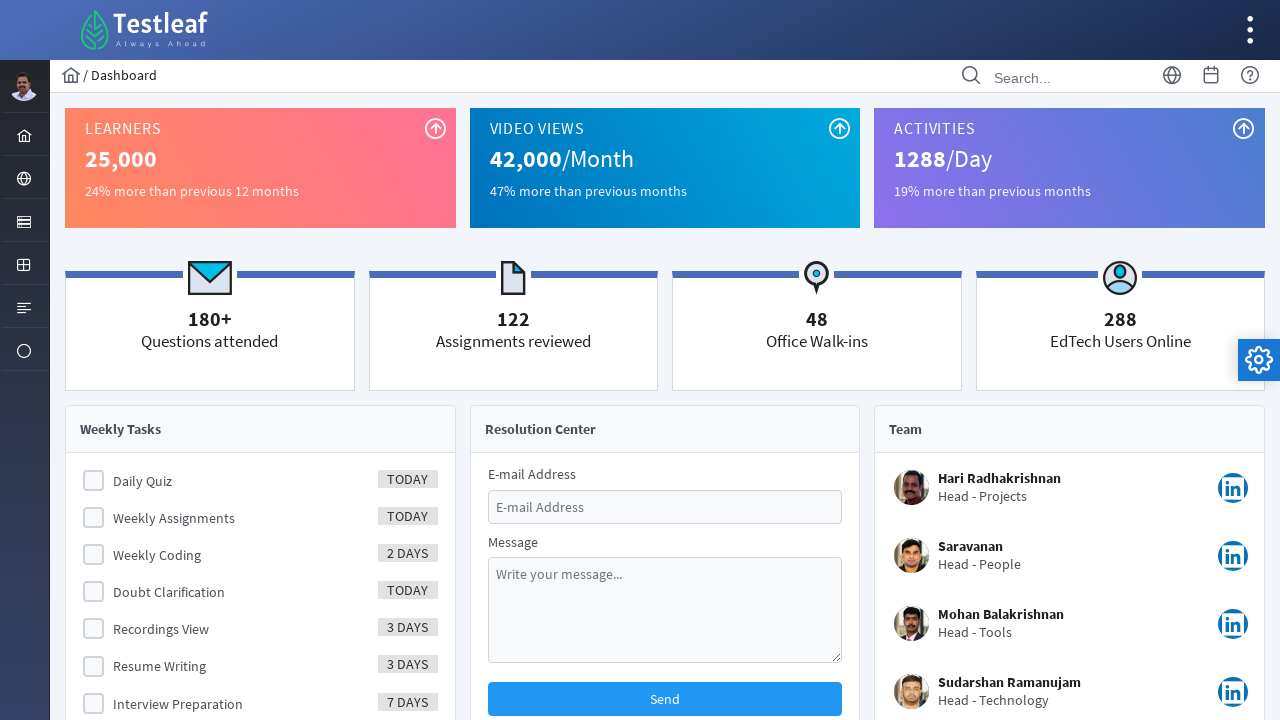

New window loaded successfully
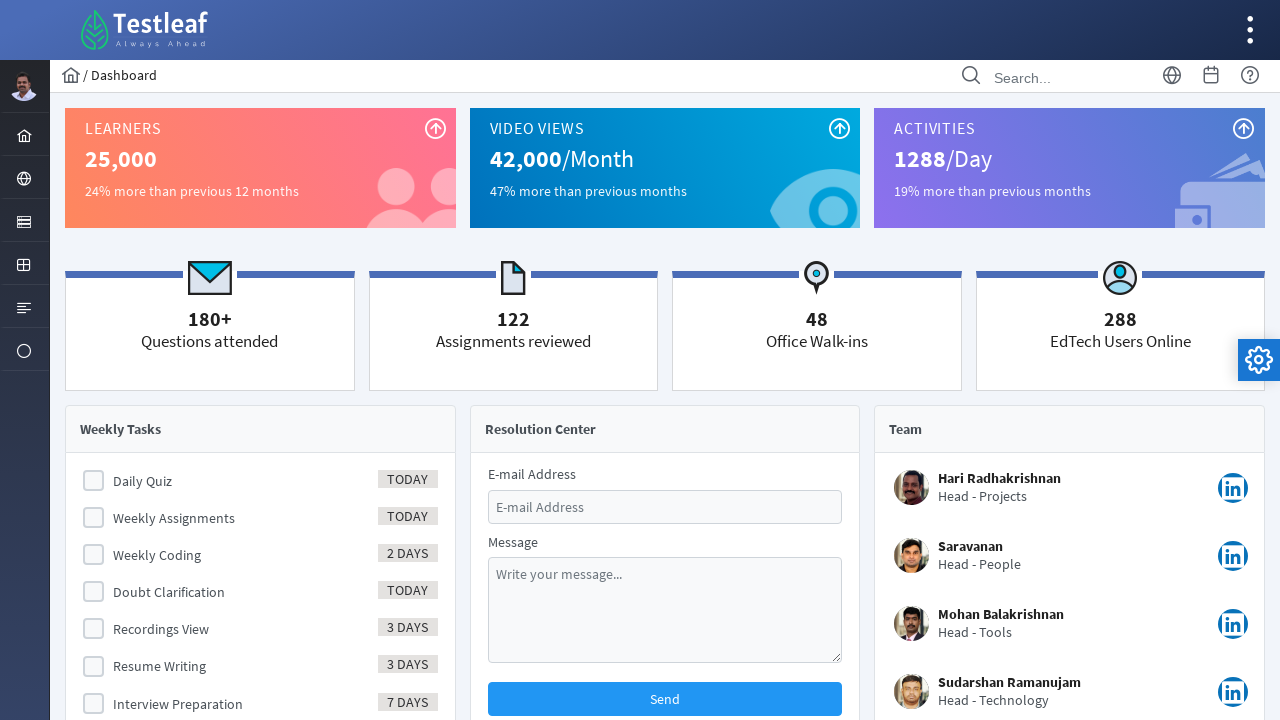

Confirmed new window title contains 'Dashboard'
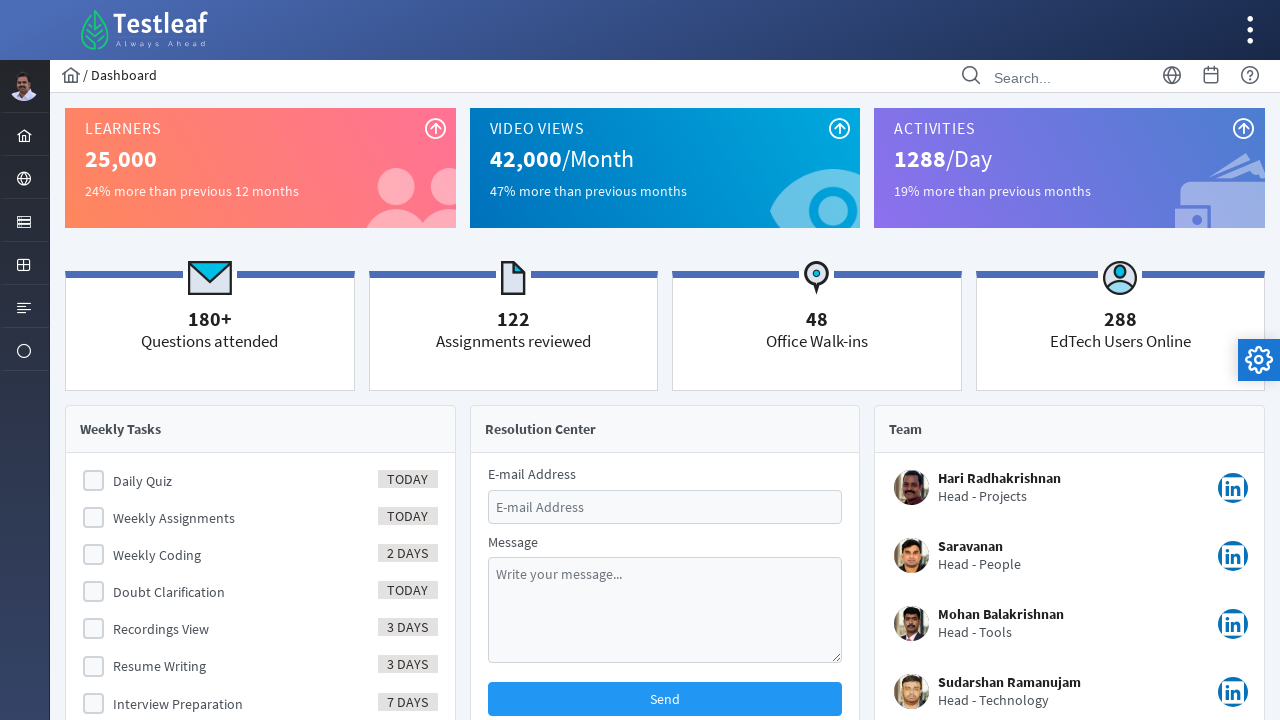

Filled email field with 'dilip@testleaf.com' on #email
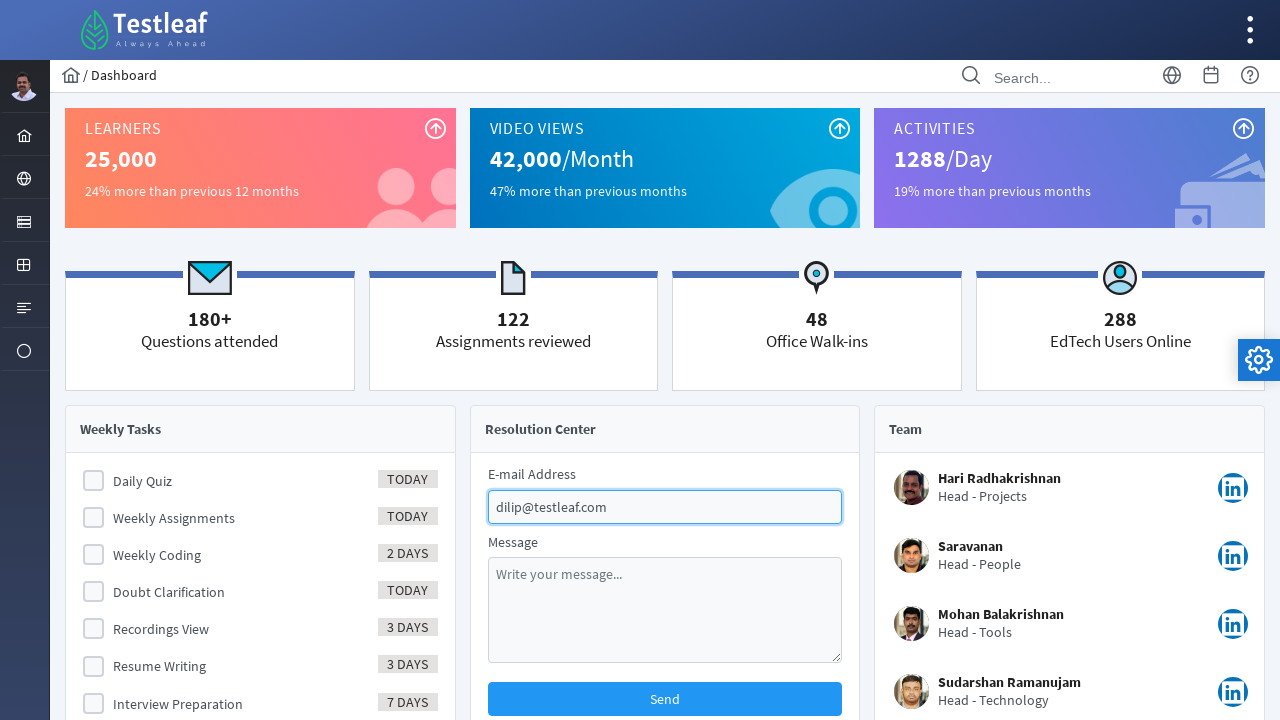

Closed the child window
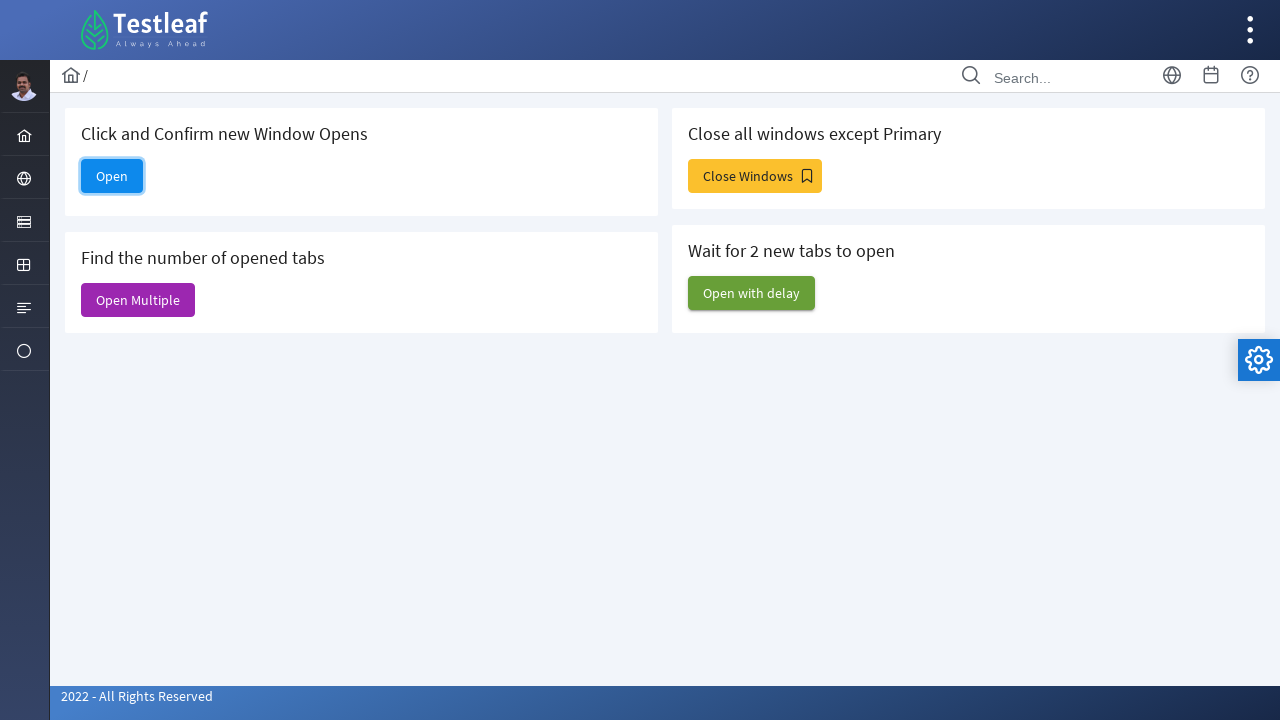

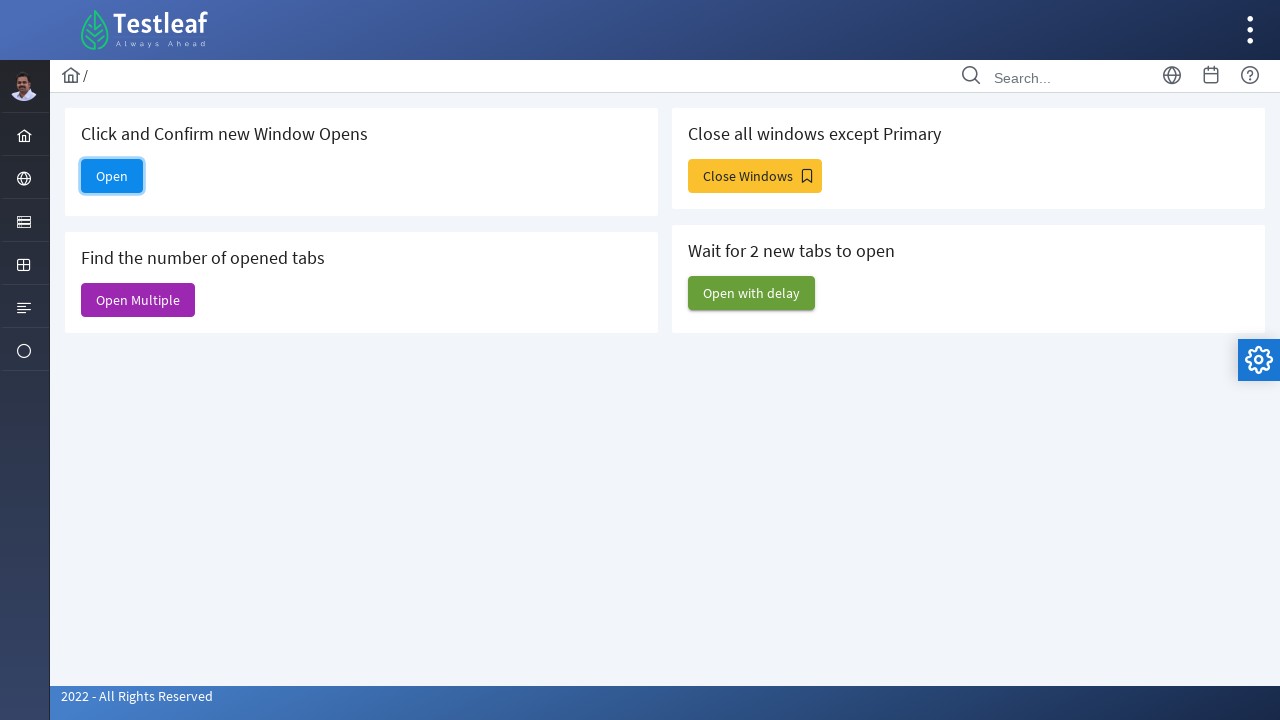